Tests clearing the complete state of all items by checking and unchecking the toggle all

Starting URL: https://demo.playwright.dev/todomvc

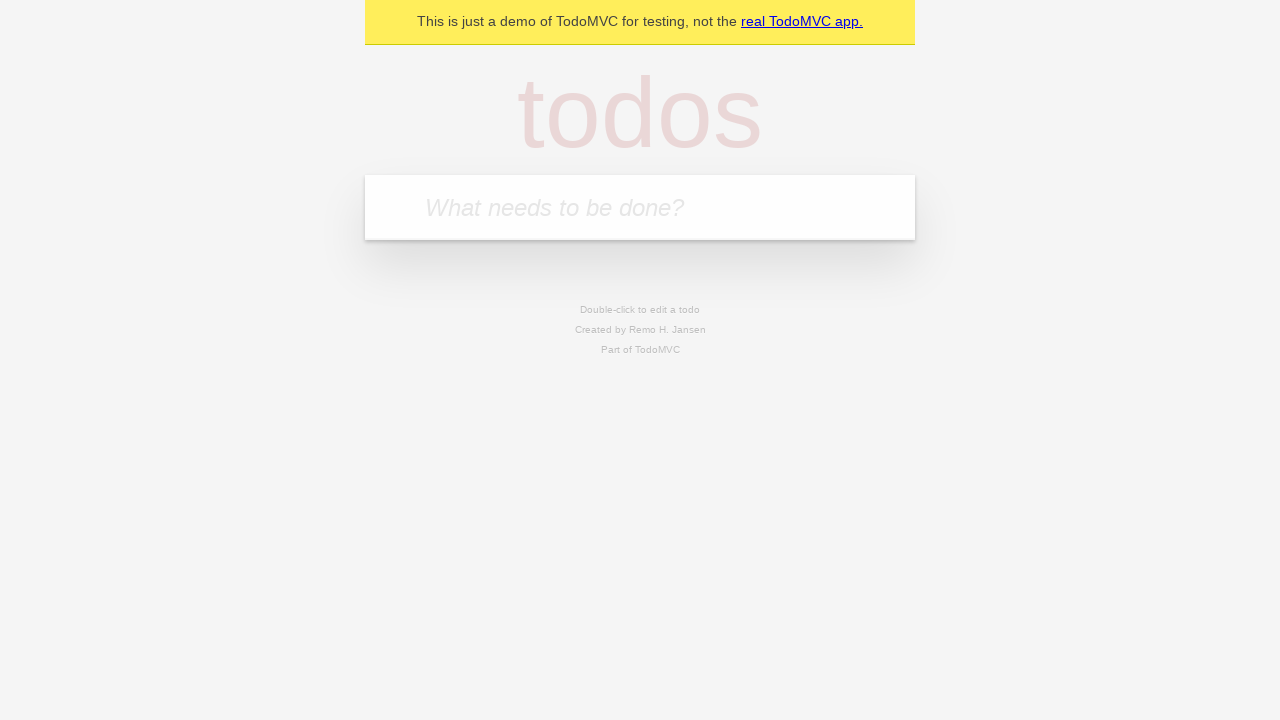

Filled first todo with 'buy some cheese' on internal:attr=[placeholder="What needs to be done?"i]
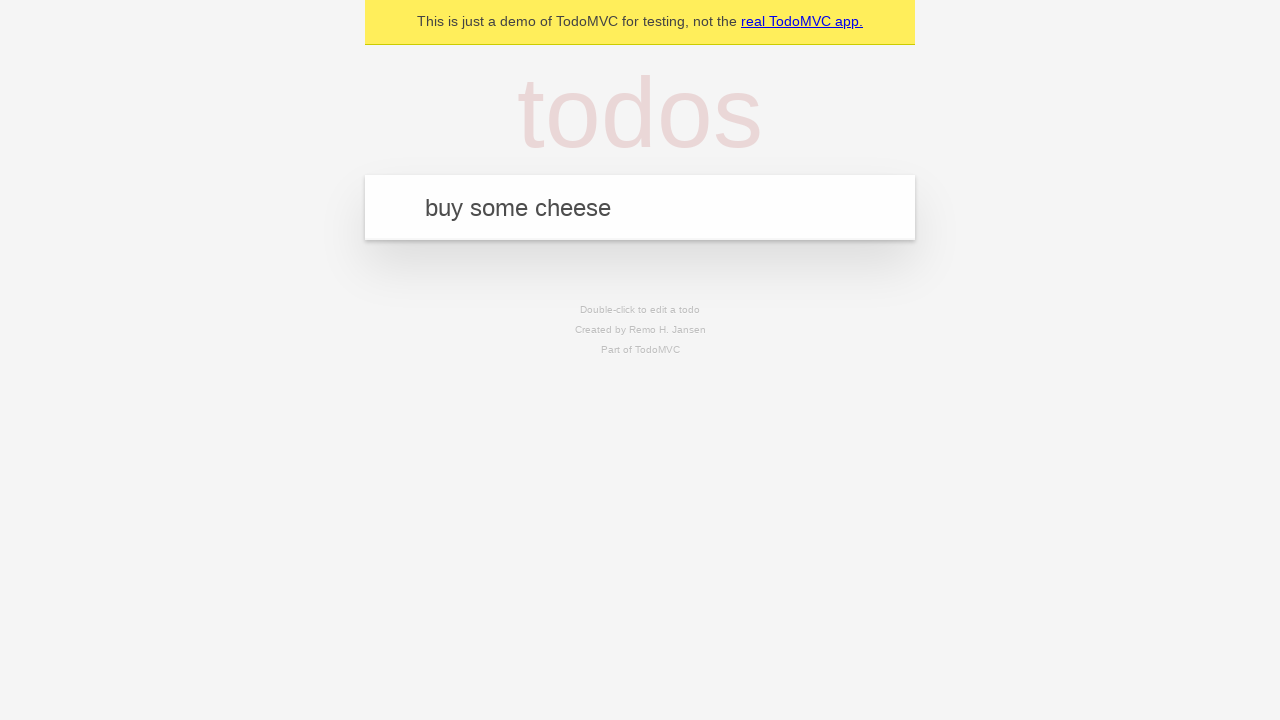

Pressed Enter to create first todo on internal:attr=[placeholder="What needs to be done?"i]
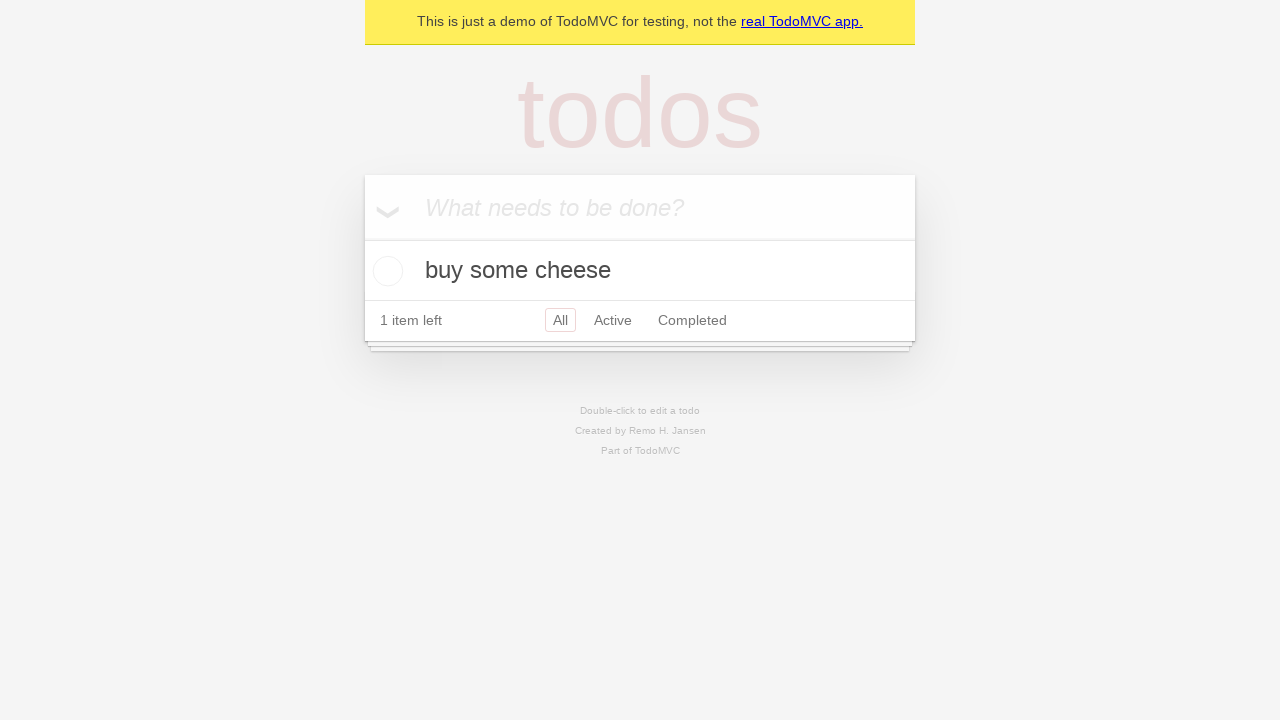

Filled second todo with 'feed the cat' on internal:attr=[placeholder="What needs to be done?"i]
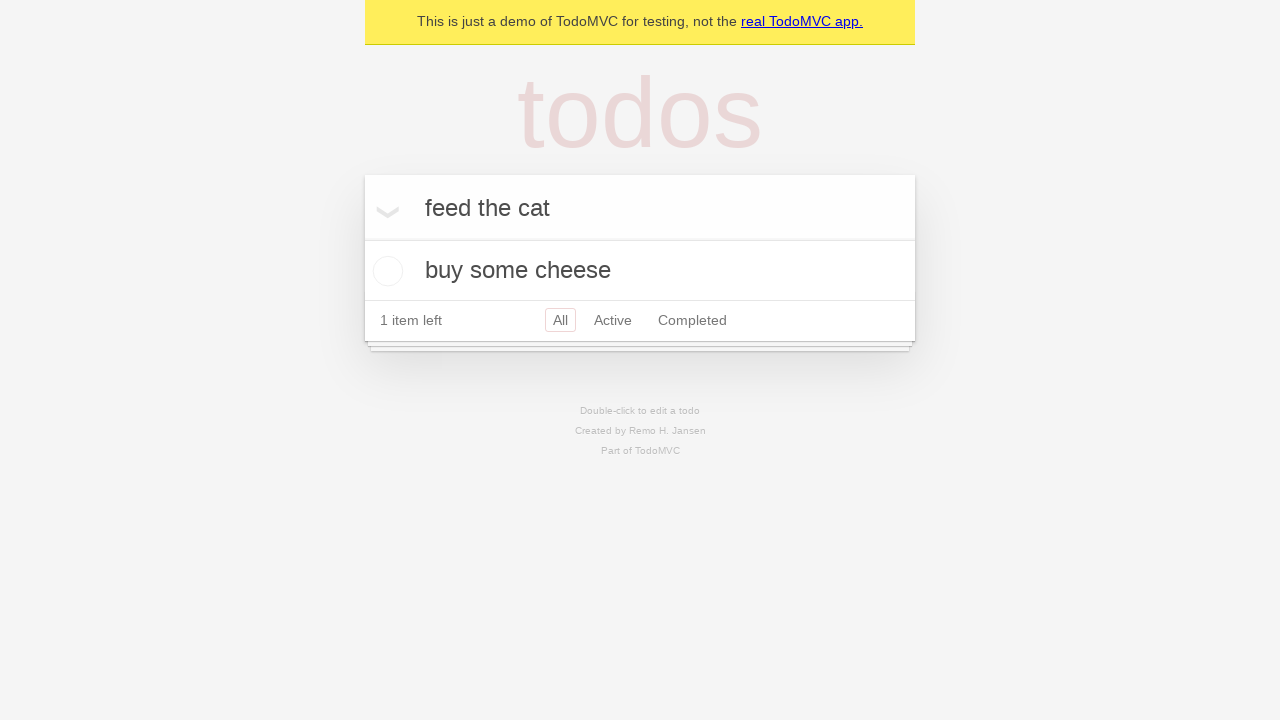

Pressed Enter to create second todo on internal:attr=[placeholder="What needs to be done?"i]
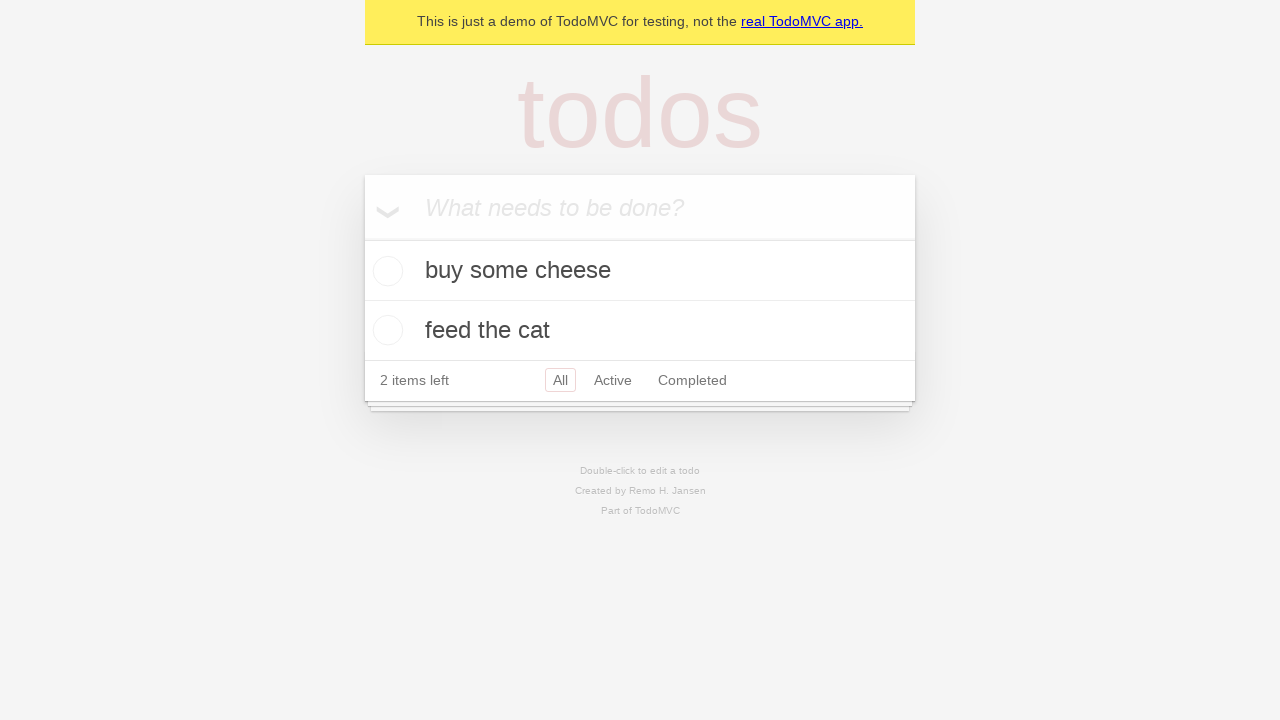

Filled third todo with 'book a doctors appointment' on internal:attr=[placeholder="What needs to be done?"i]
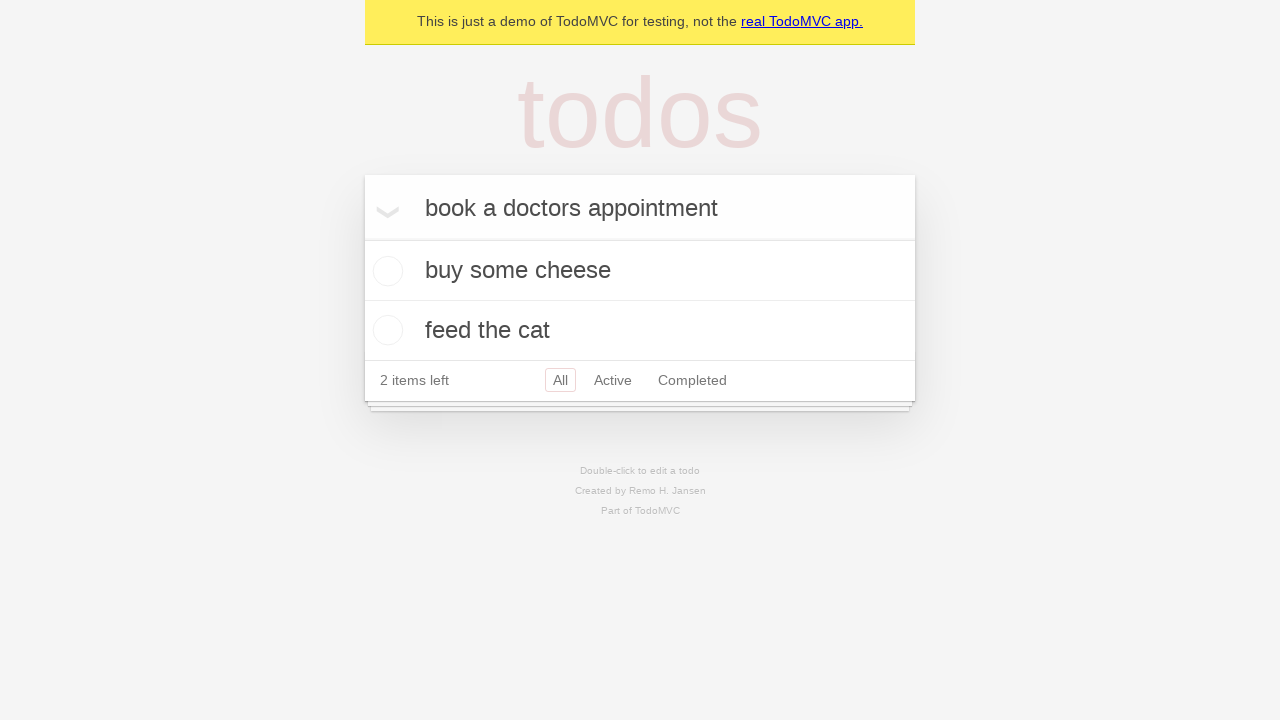

Pressed Enter to create third todo on internal:attr=[placeholder="What needs to be done?"i]
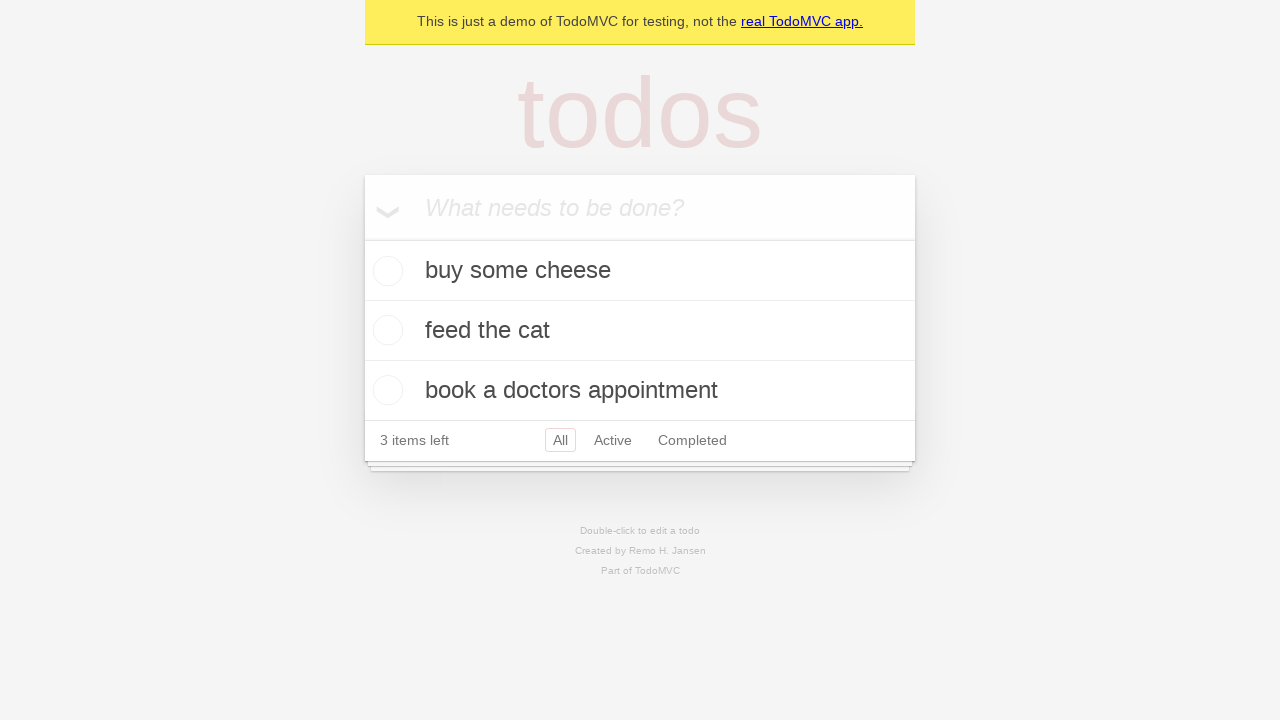

Located toggle all checkbox
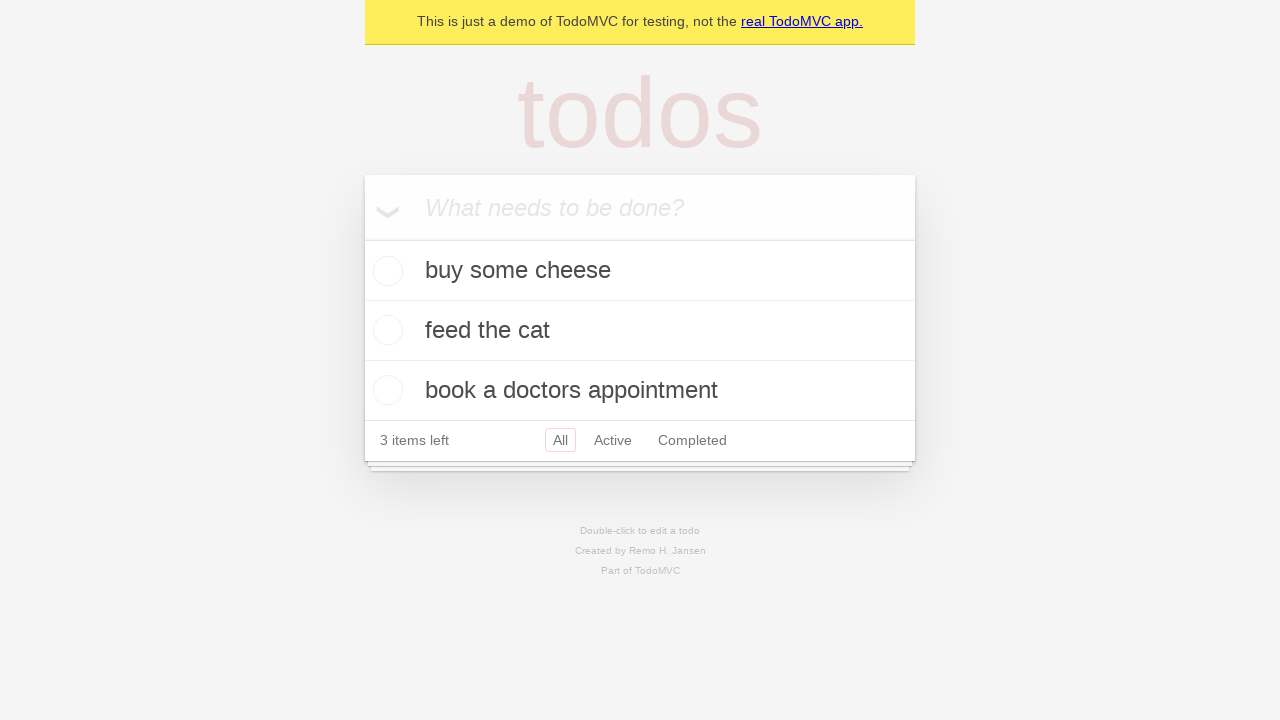

Checked toggle all to mark all items as complete at (362, 238) on internal:label="Mark all as complete"i
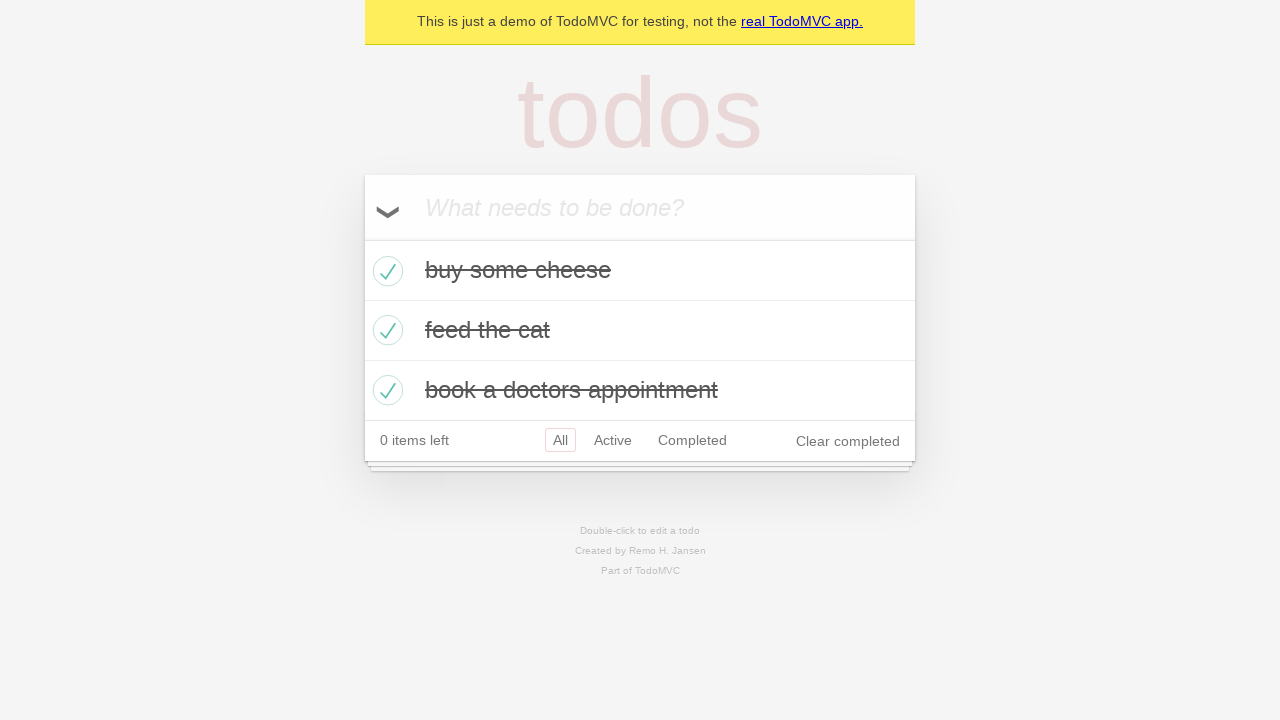

Unchecked toggle all to clear complete state of all items at (362, 238) on internal:label="Mark all as complete"i
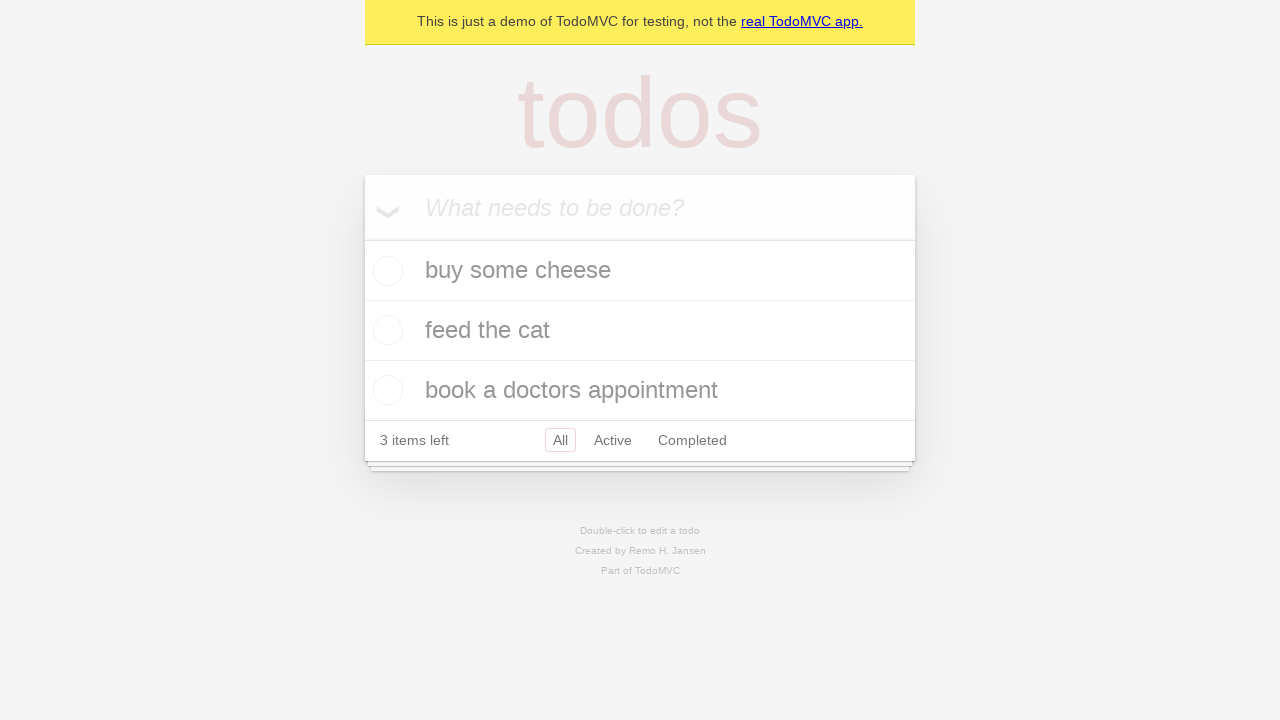

Waited for todo items to update after toggling complete state
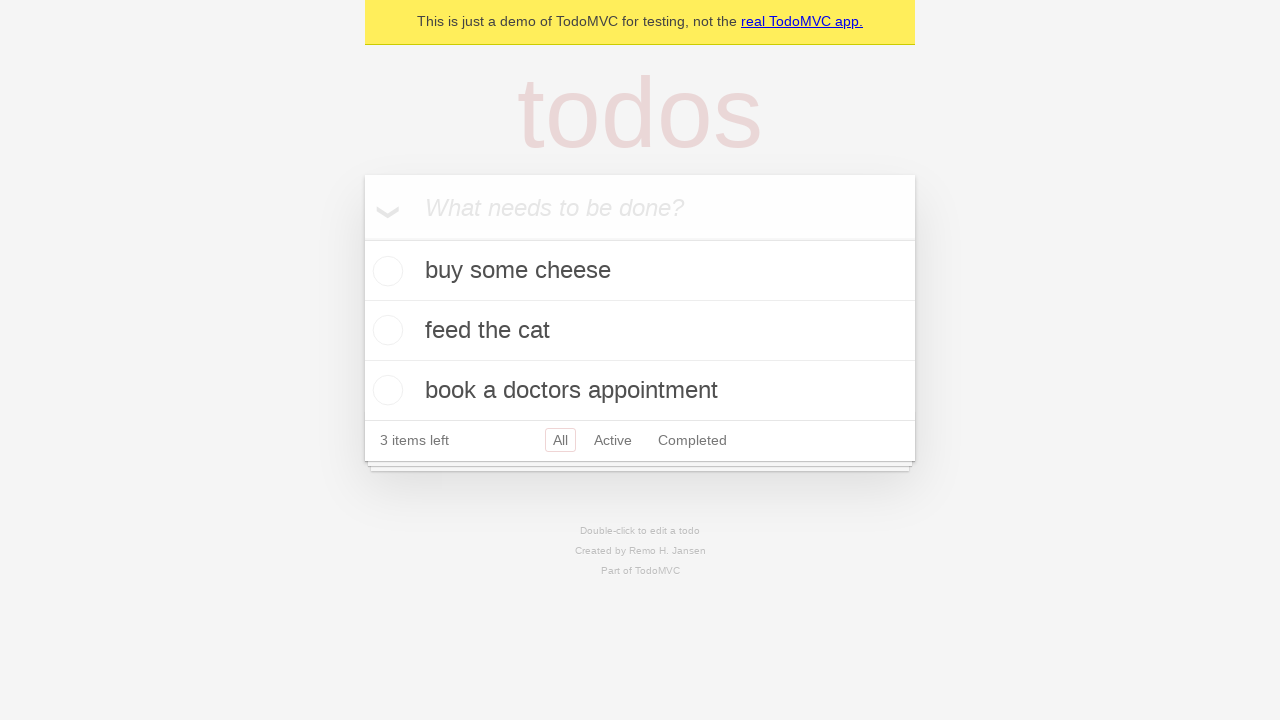

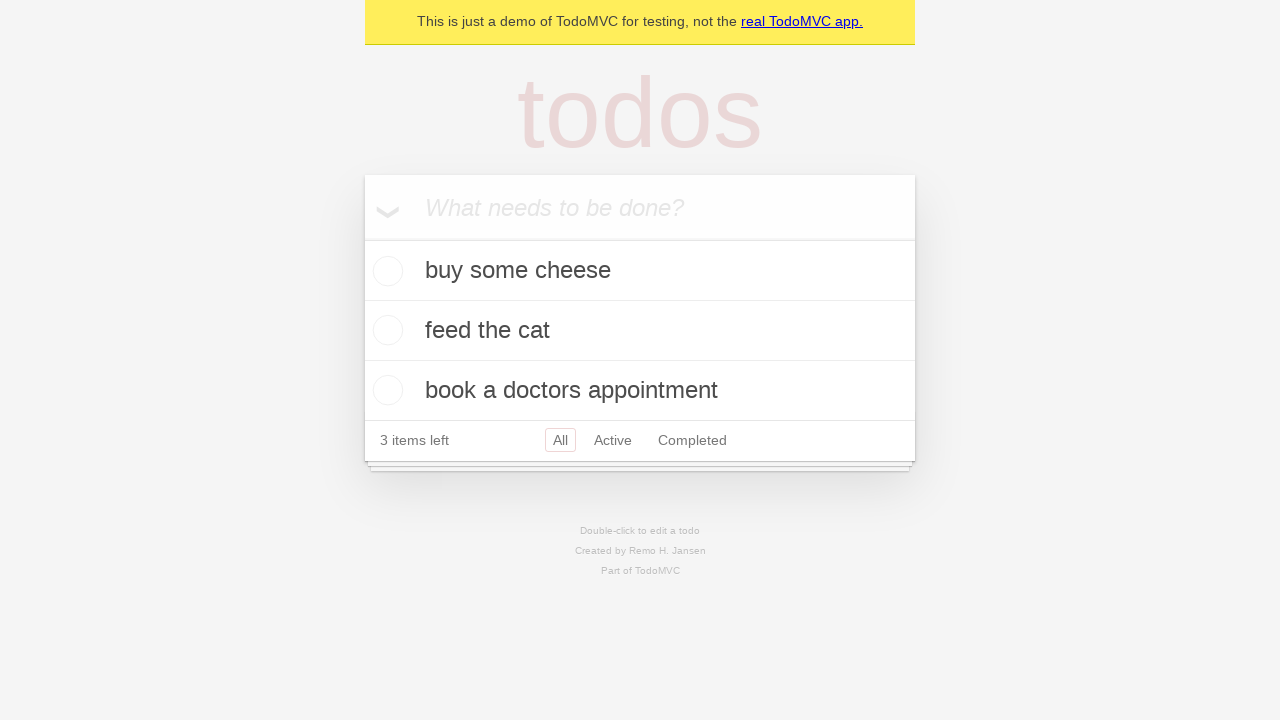